Tests alert handling functionality by triggering different types of alerts (simple alert and confirm dialog) and interacting with them using accept and dismiss actions

Starting URL: https://rahulshettyacademy.com/AutomationPractice

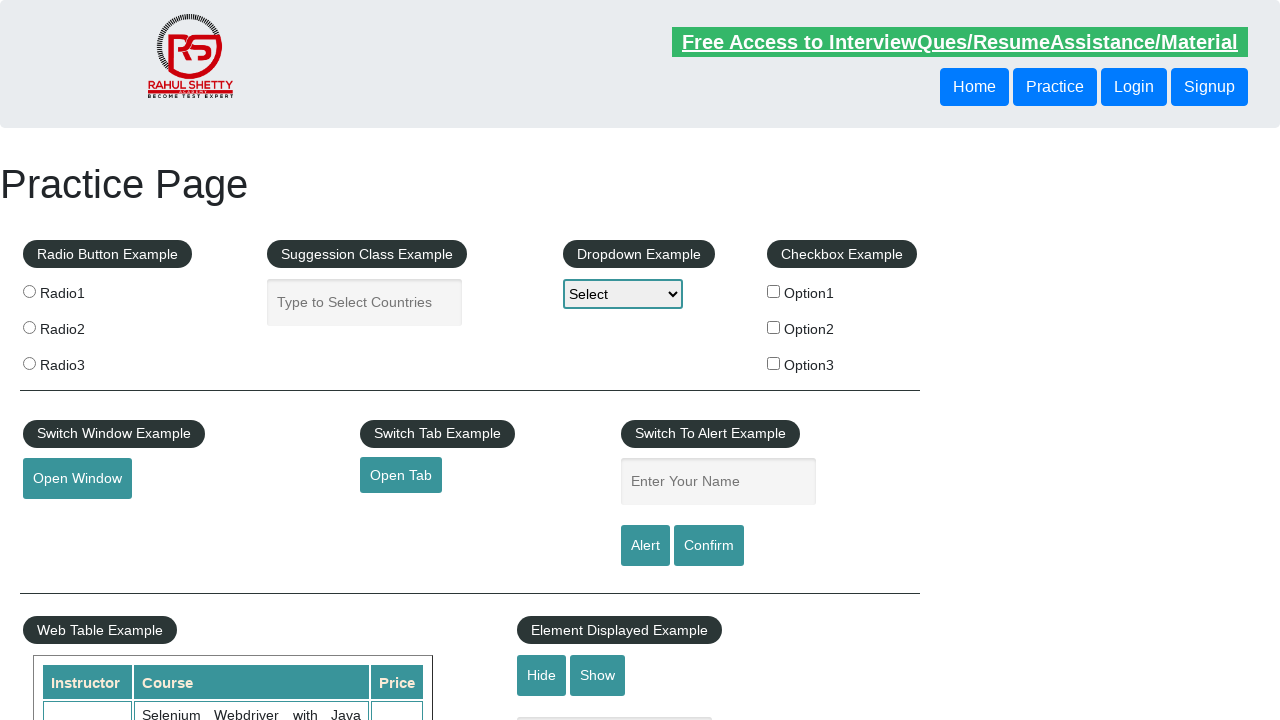

Filled name field with 'amar' on #name
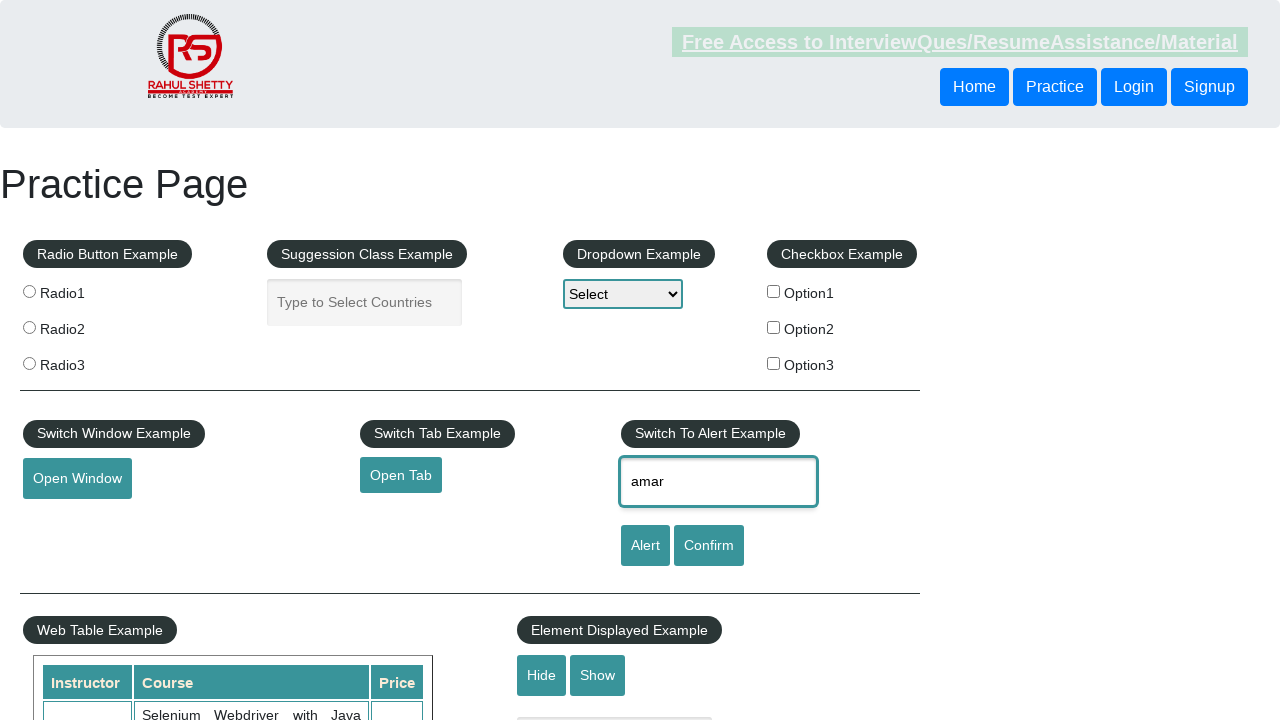

Clicked alert button to trigger simple alert at (645, 546) on #alertbtn
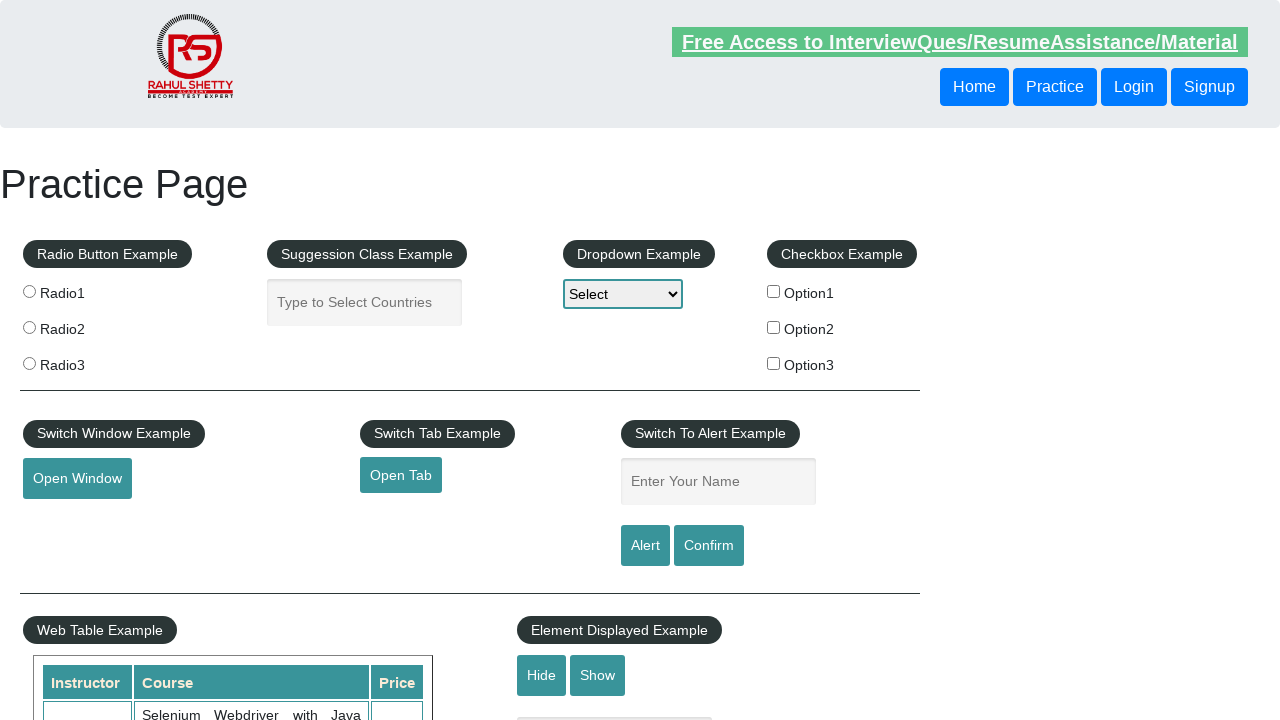

Set up dialog handler to accept alerts
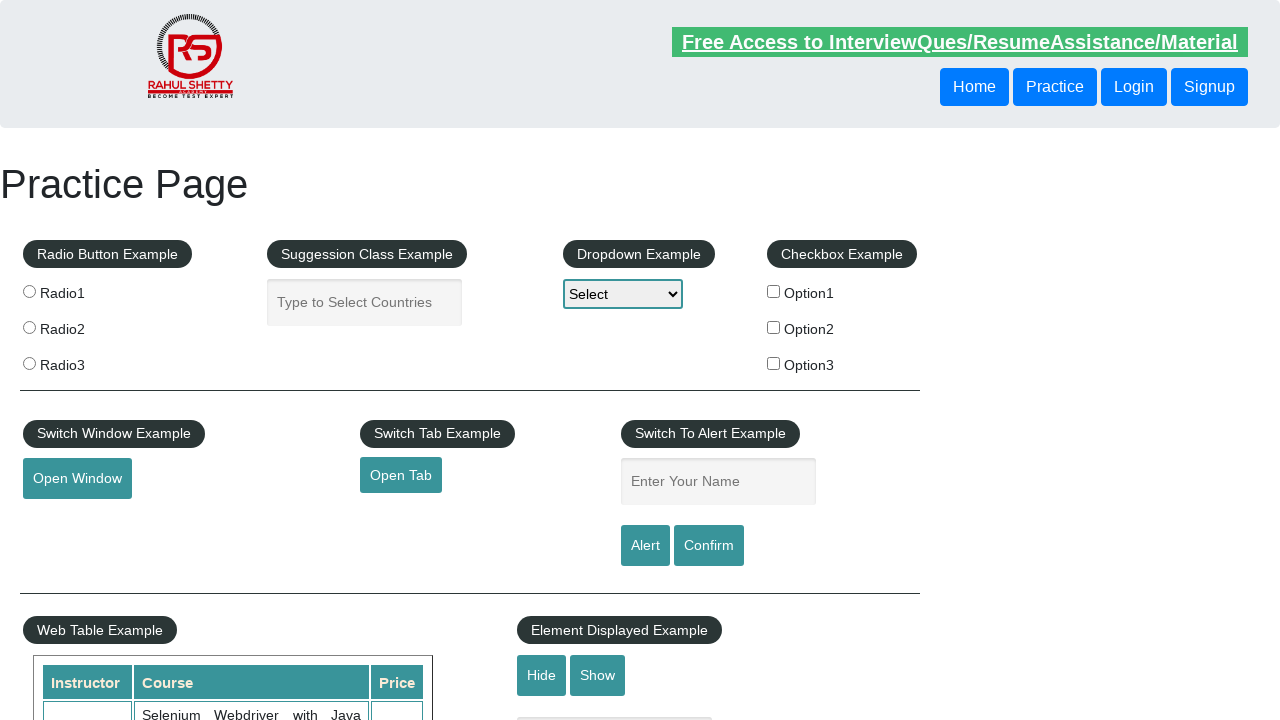

Filled name field with 'test alert' on #name
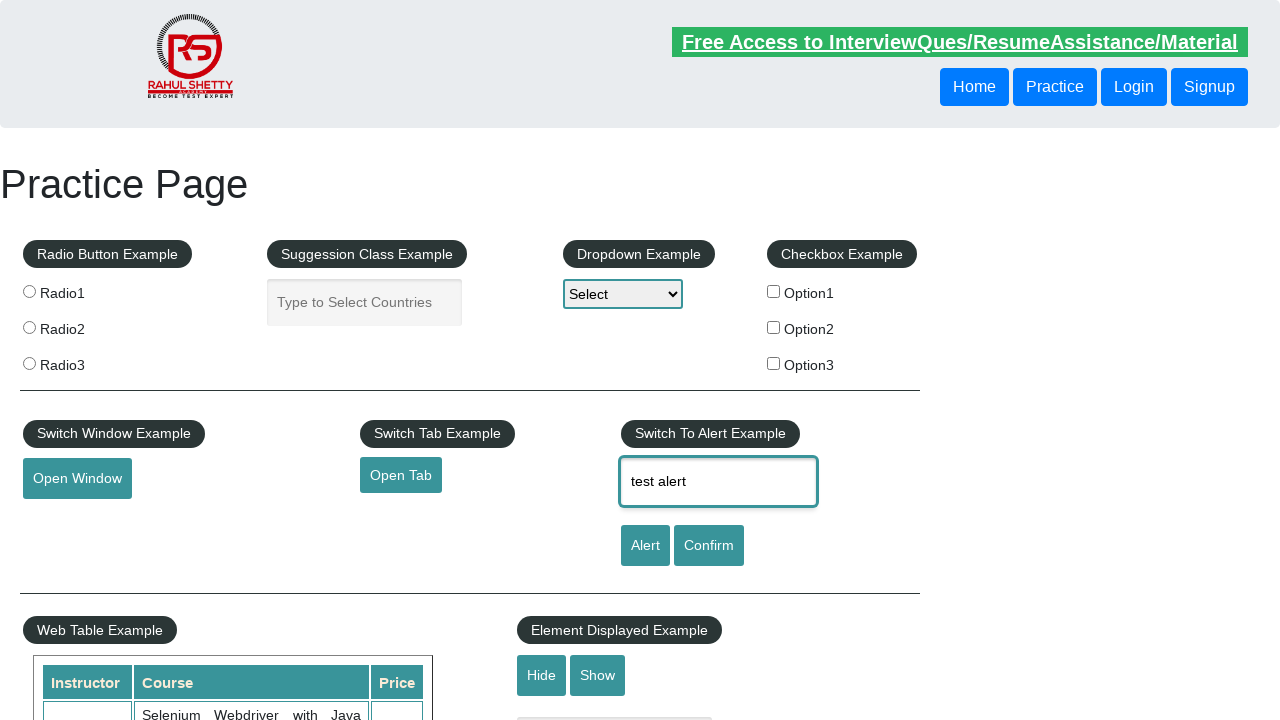

Clicked confirm button and accepted the confirm dialog at (709, 546) on #confirmbtn
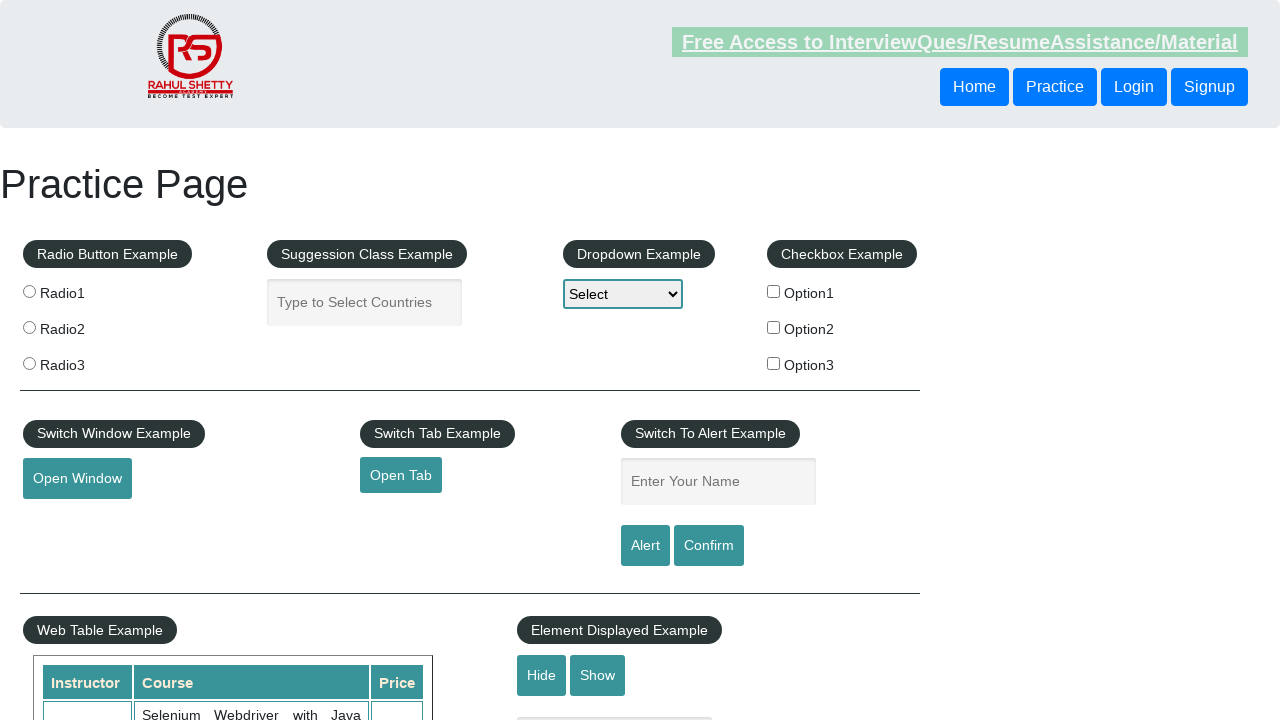

Filled name field with 'test alert' for second confirm dialog test on #name
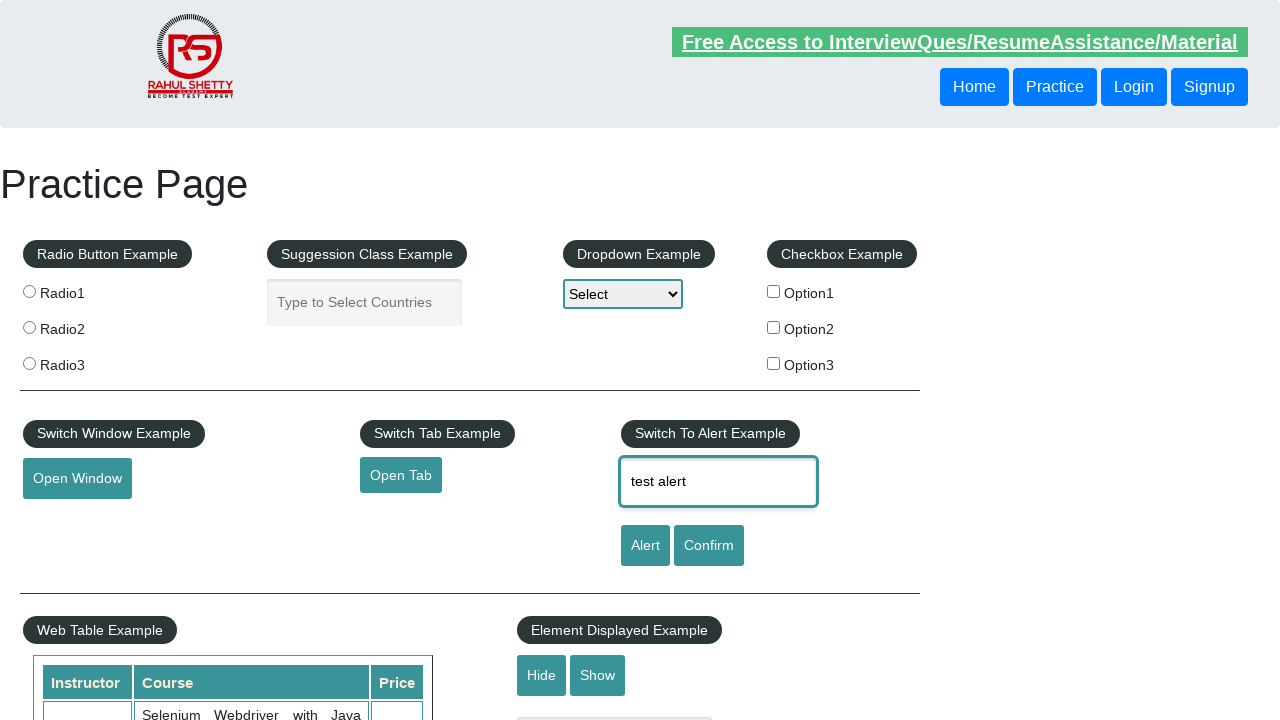

Updated dialog handler to dismiss alerts
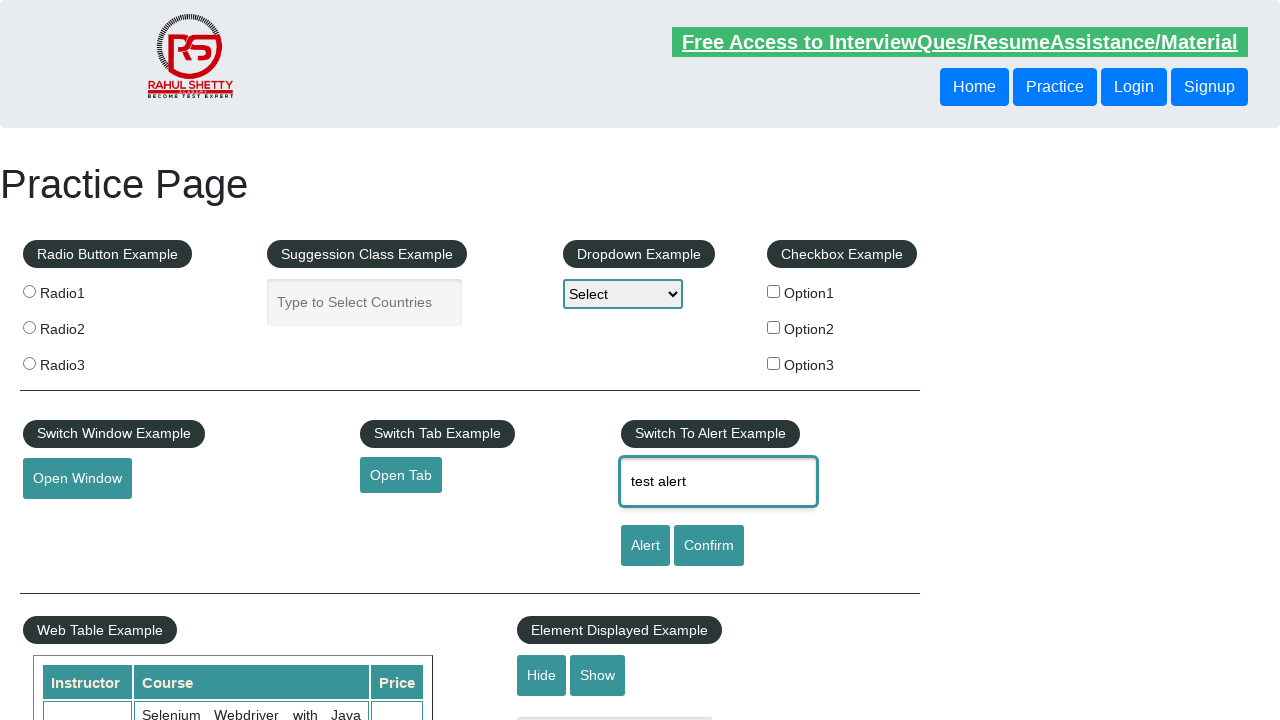

Clicked confirm button and dismissed the confirm dialog at (709, 546) on #confirmbtn
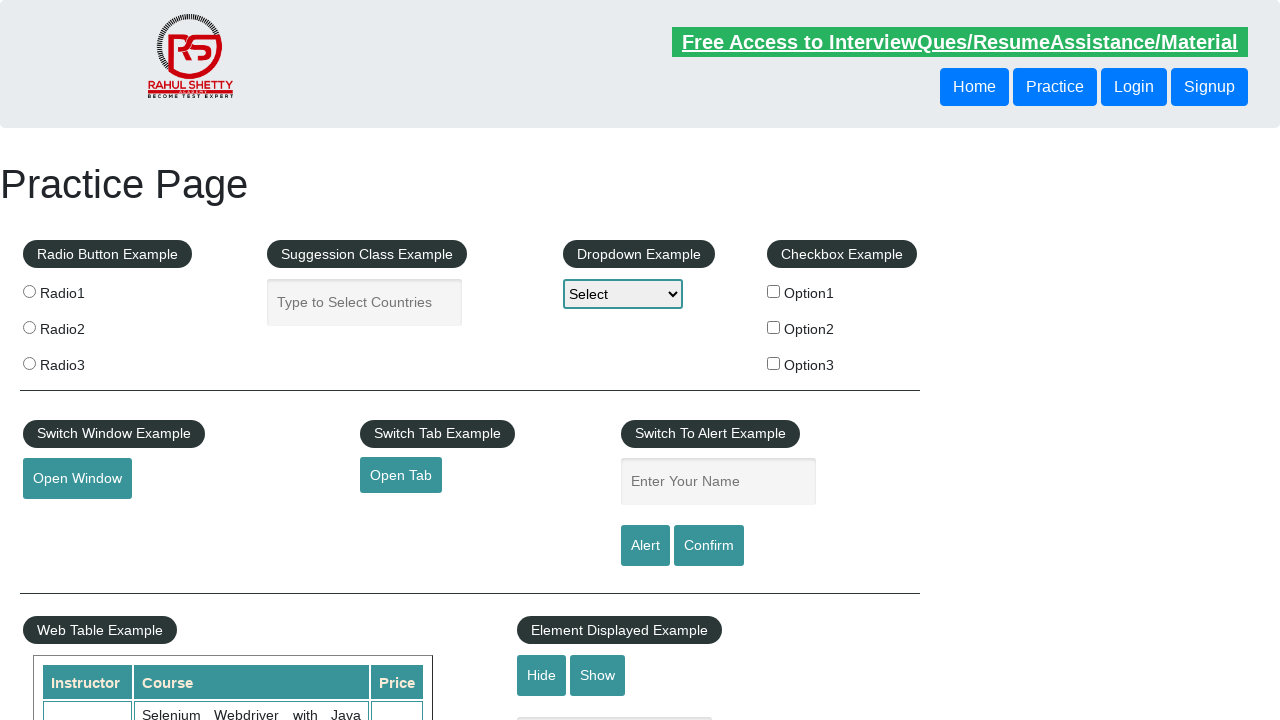

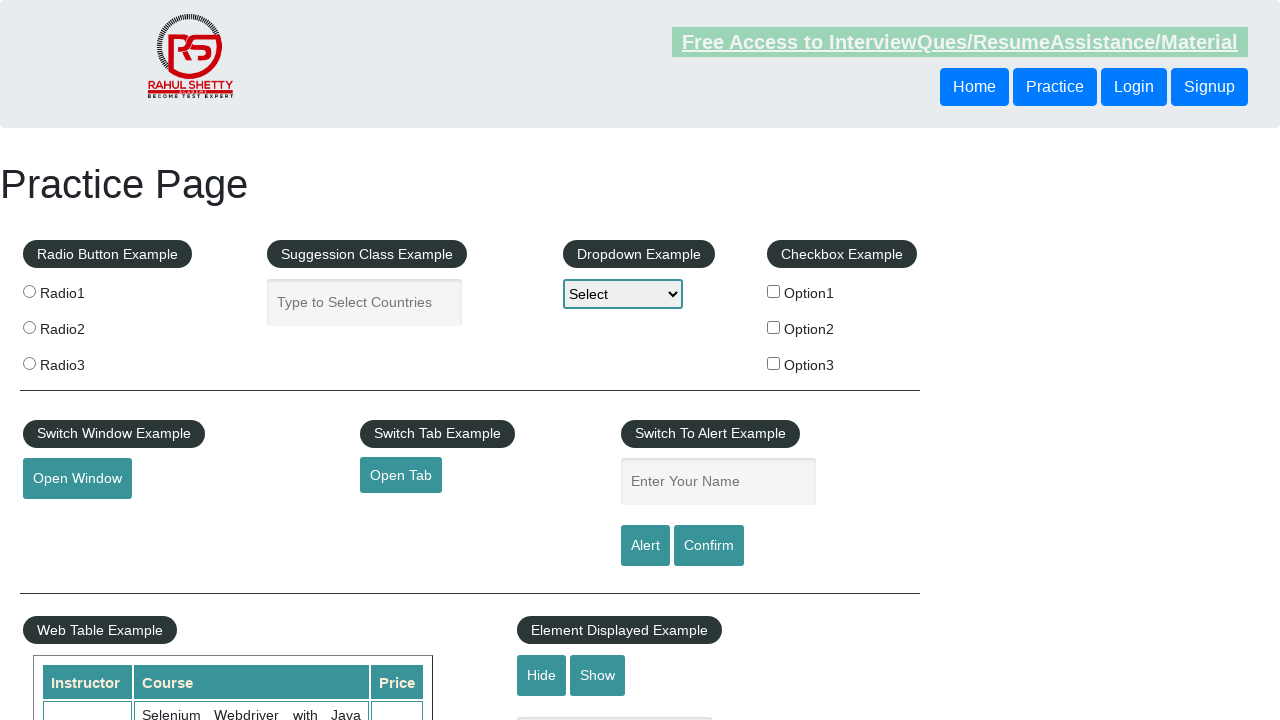